Tests window handling functionality by opening new windows, switching between them, clicking elements in different windows, and closing extra windows while keeping the original window open.

Starting URL: https://www.leafground.com/window.xhtml

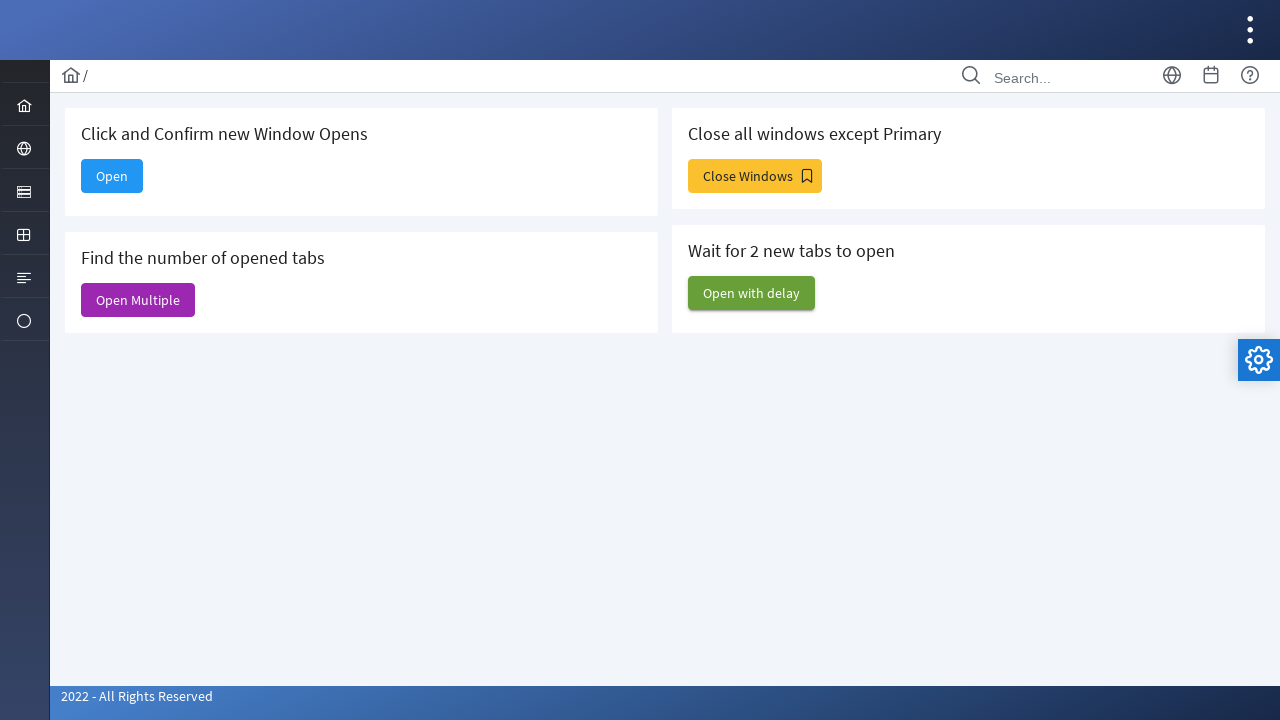

Clicked button to open new window at (112, 176) on #j_idt88\:new
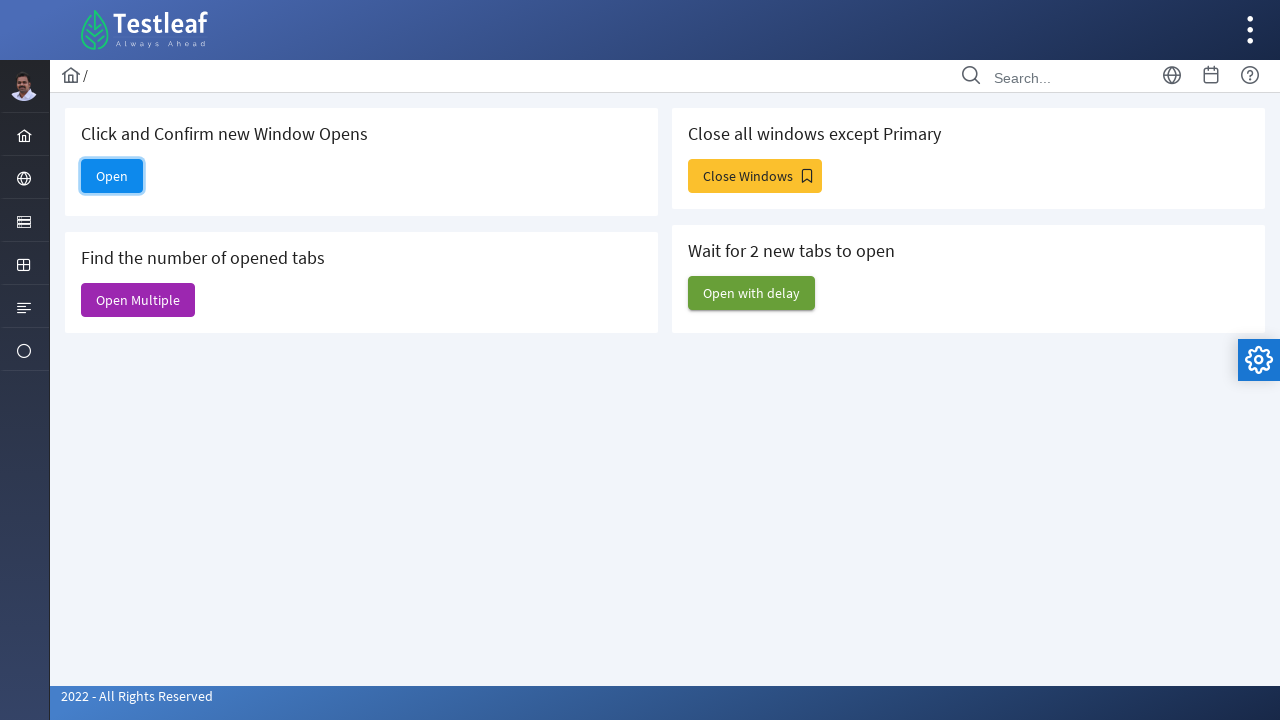

Switched to new window and waited for load state
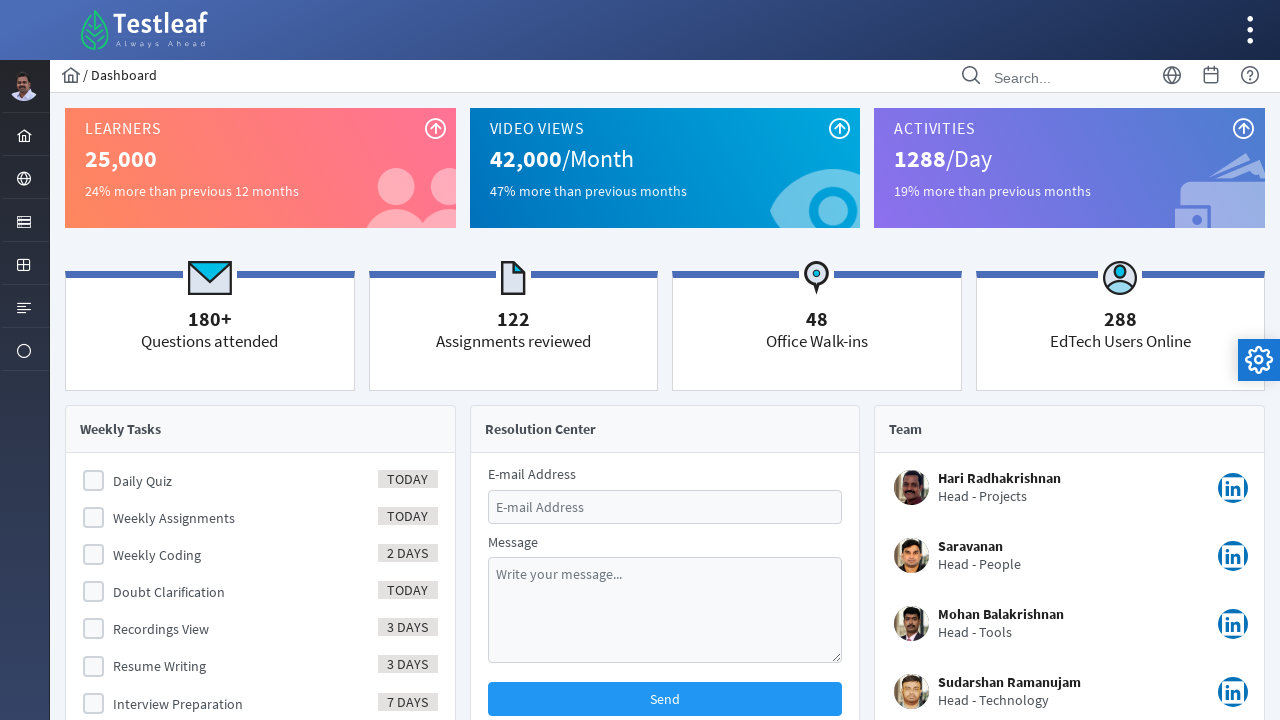

Clicked menu item in new window at (24, 350) on #menuform\:j_idt43
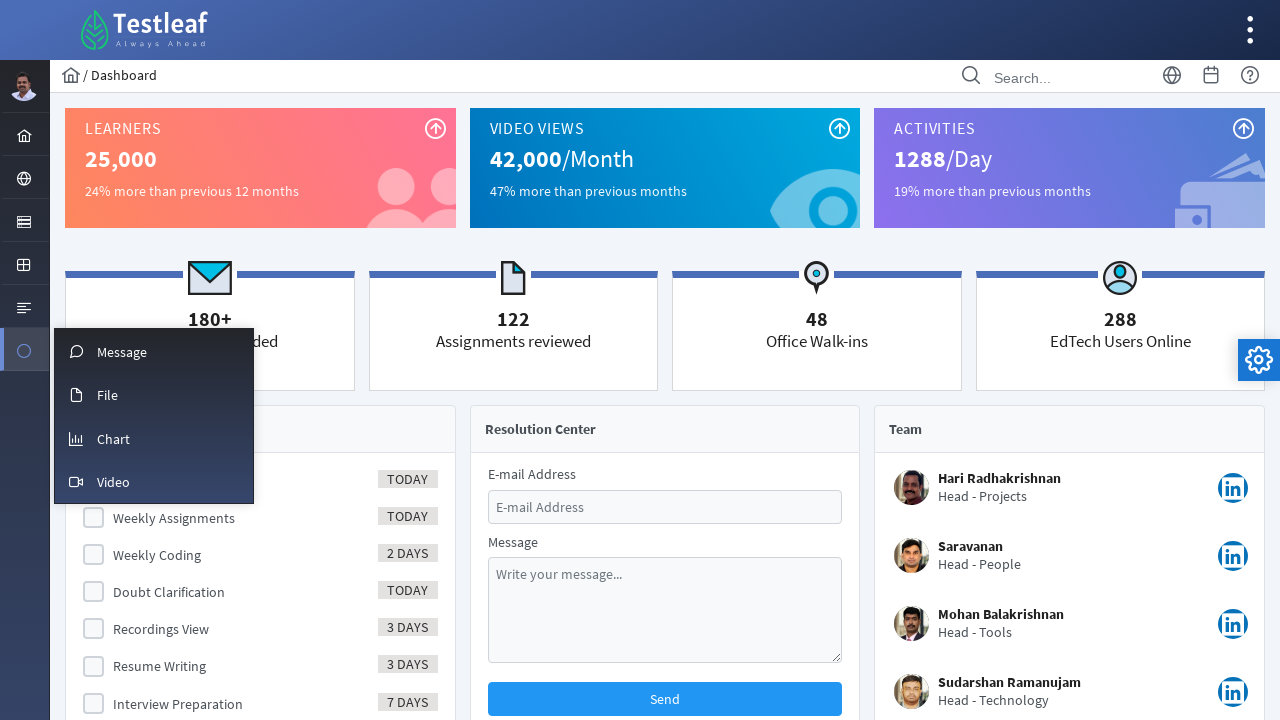

Waited 1500ms for menu to load
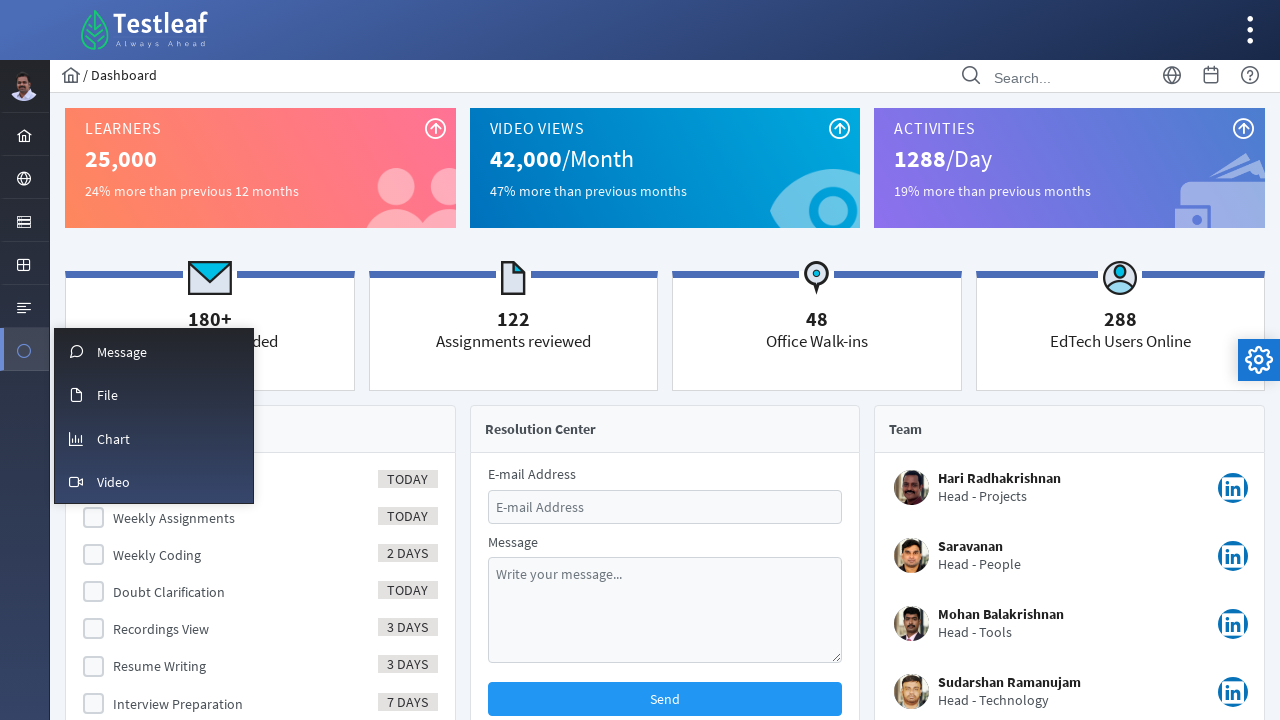

Clicked message menu item at (76, 352) on xpath=//*[@id='menuform:m_message']/a/i
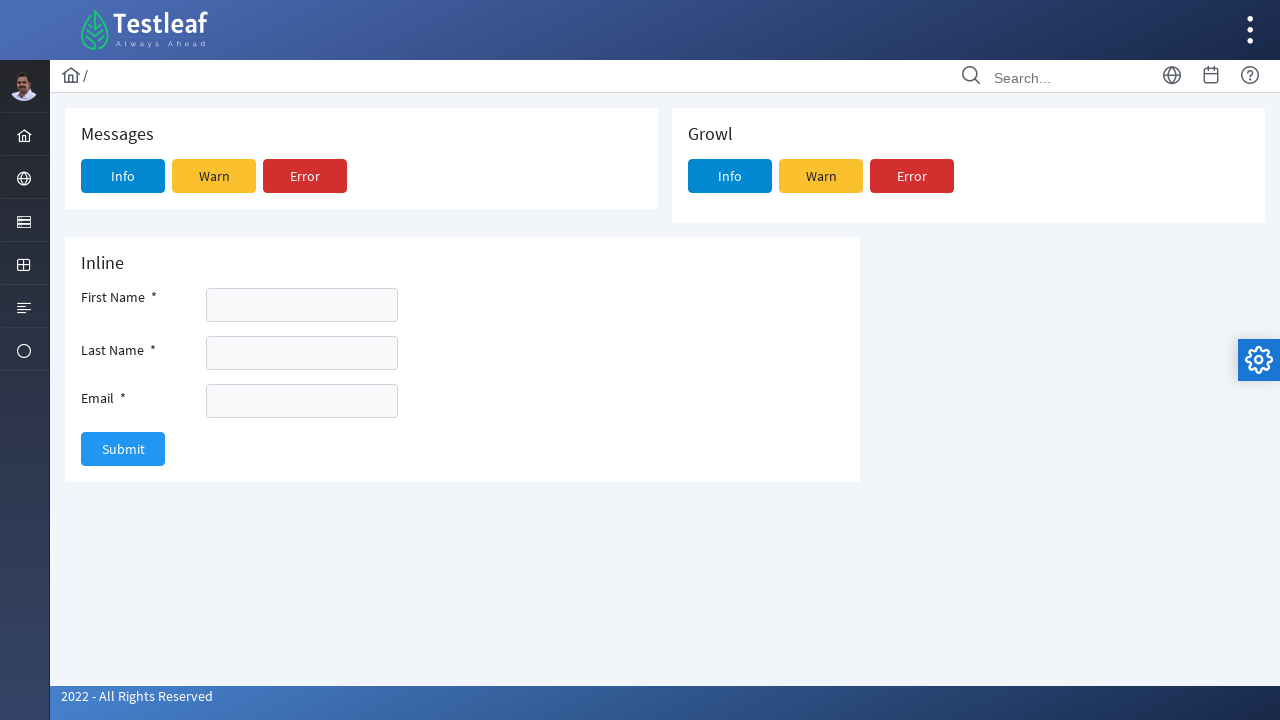

Clicked button to open another new window from original window at (138, 300) on #j_idt88\:j_idt91
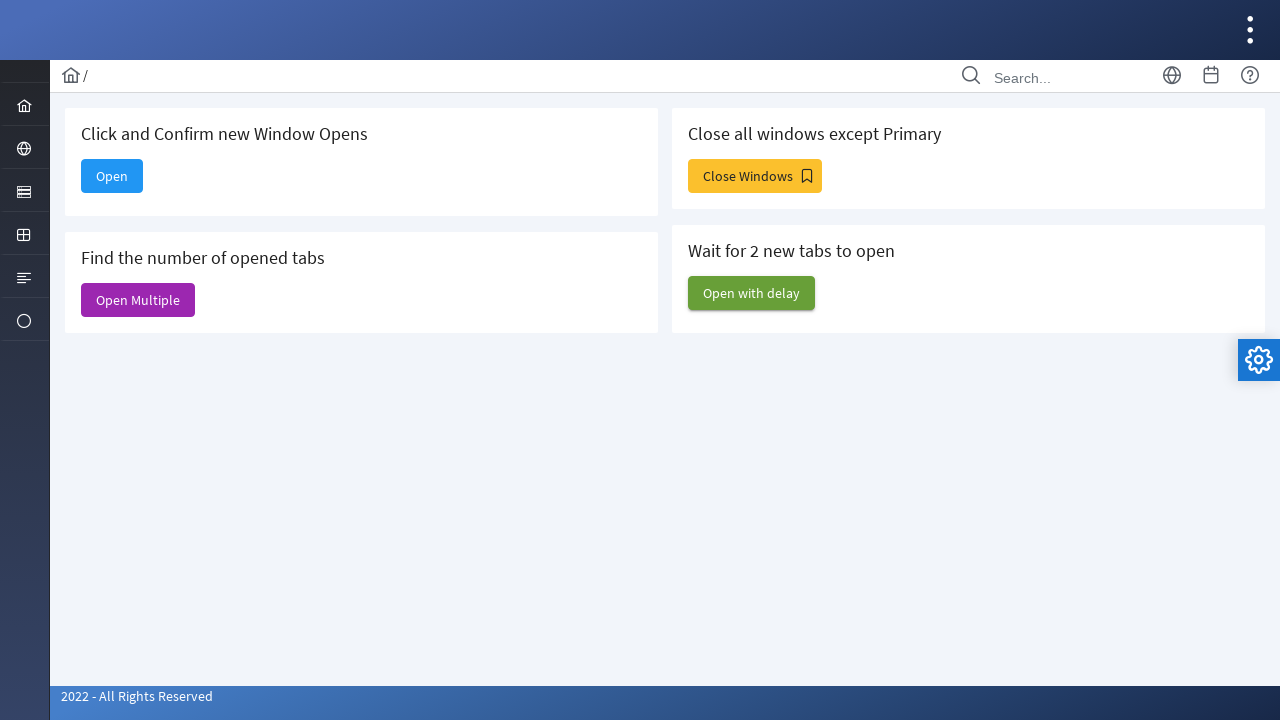

Switched to another new window and waited for load state
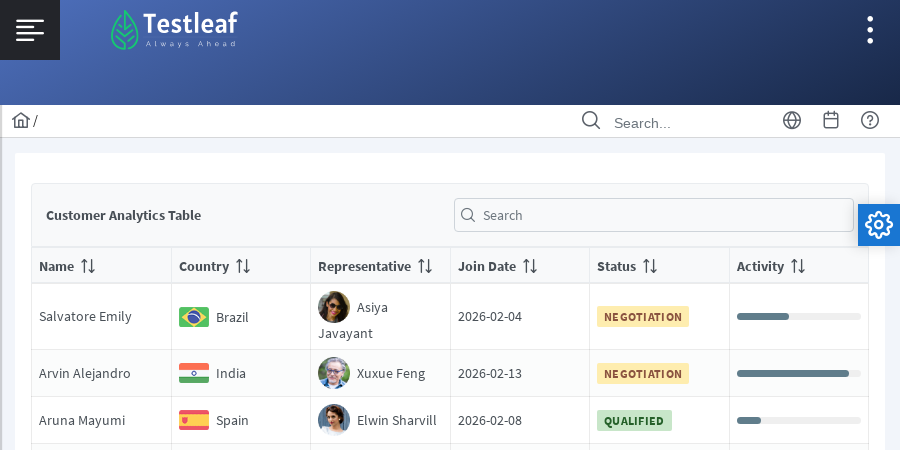

Waited 1500ms
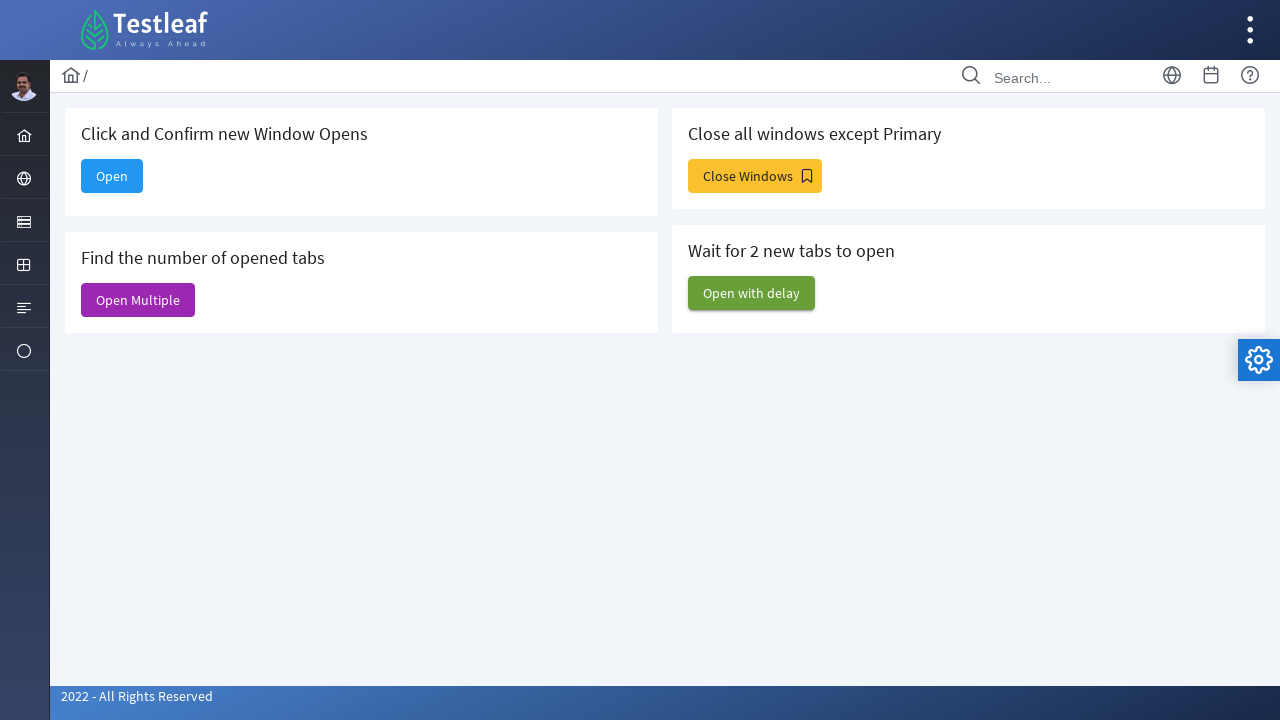

Closed extra window, keeping original window open
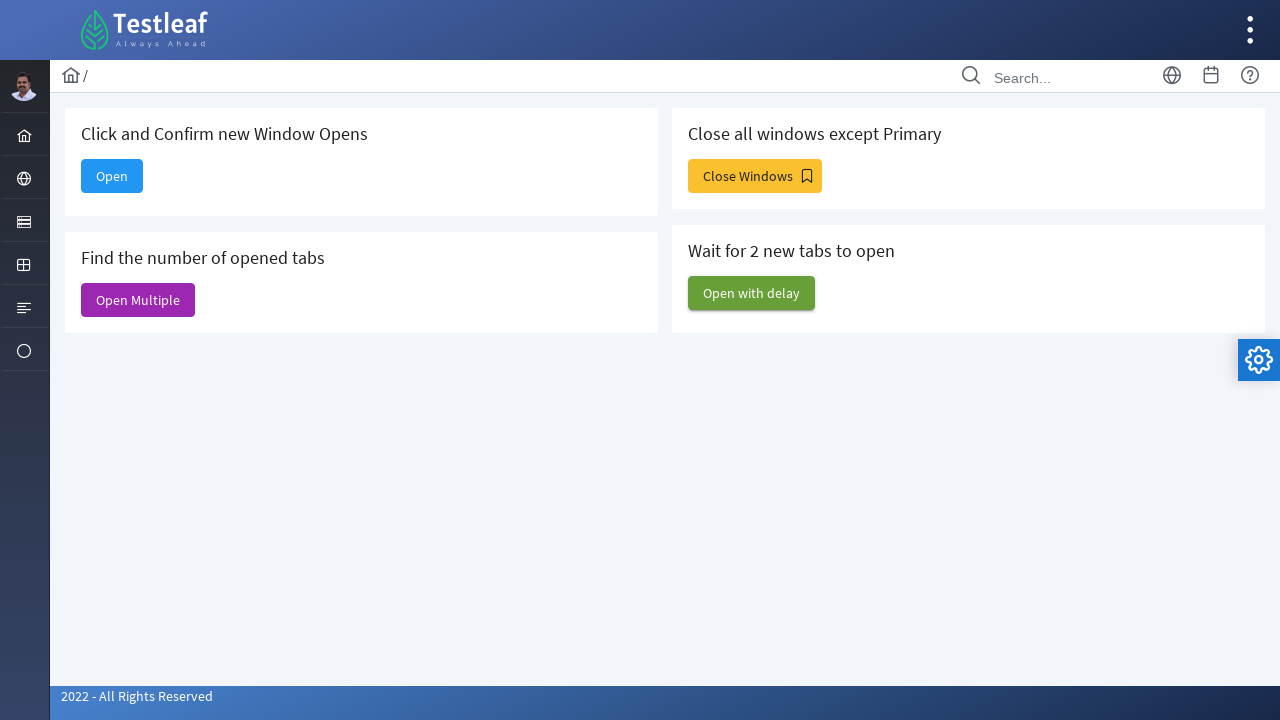

Closed extra window, keeping original window open
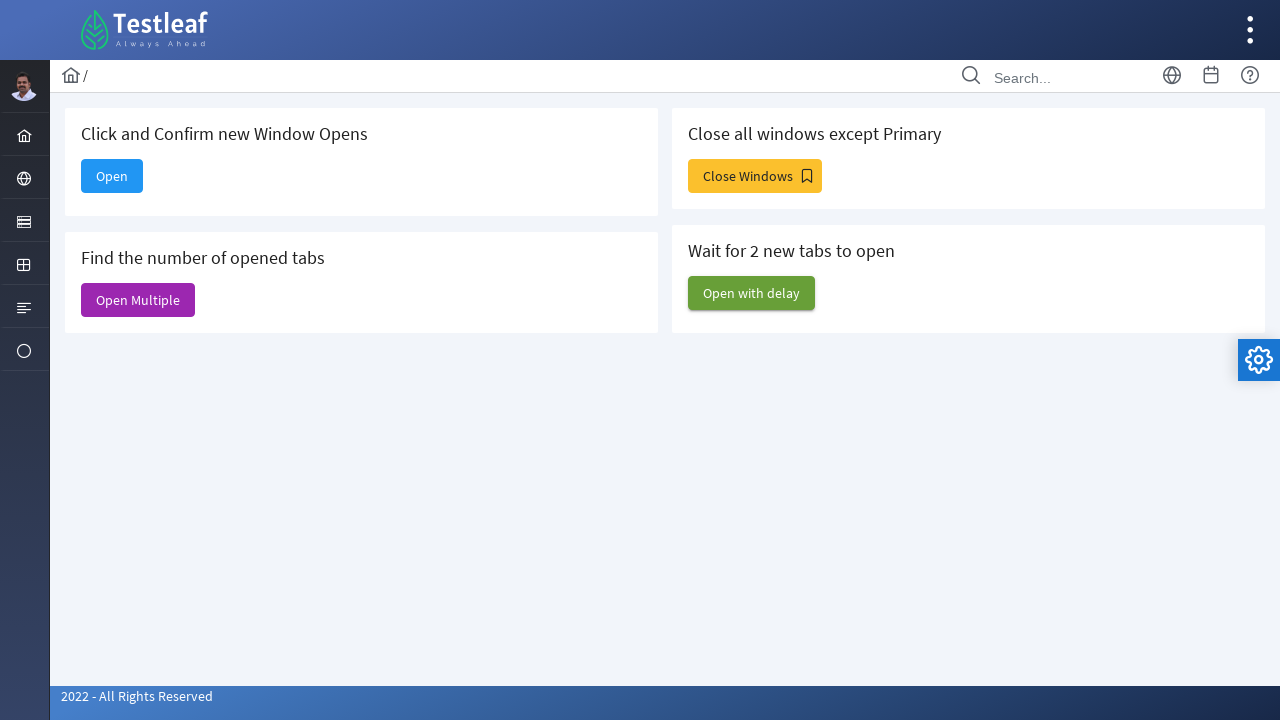

Closed extra window, keeping original window open
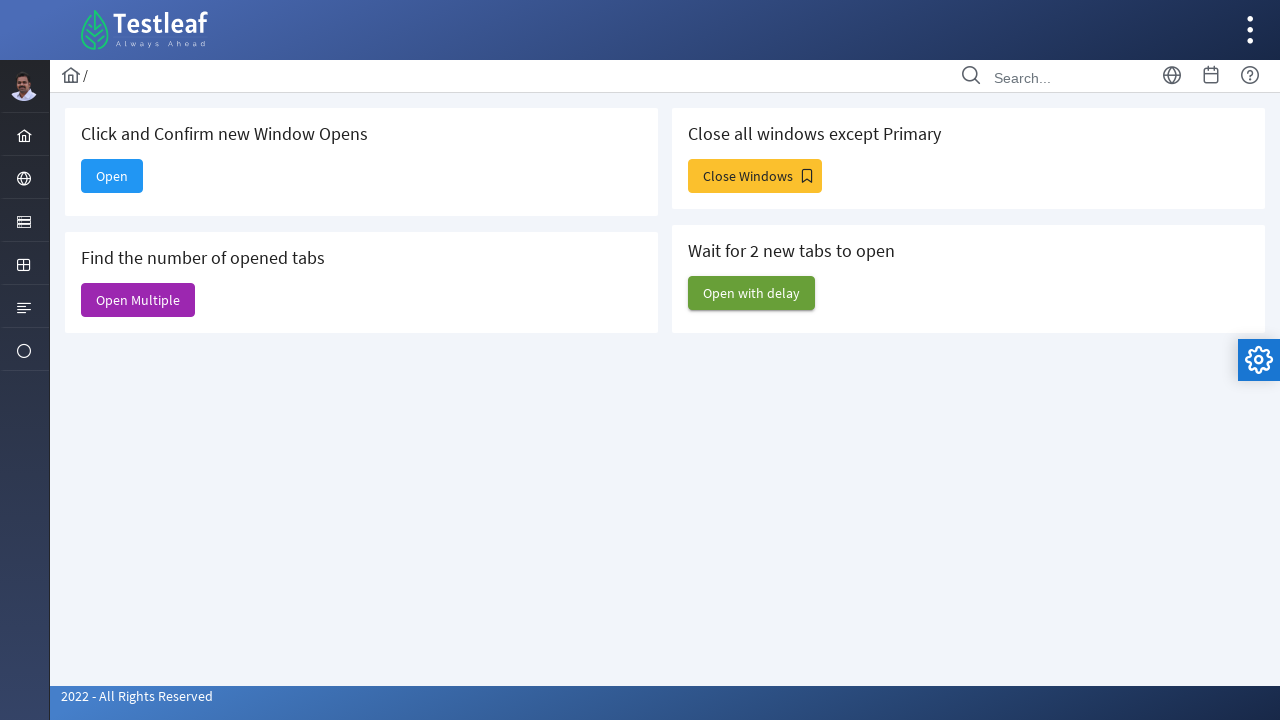

Closed extra window, keeping original window open
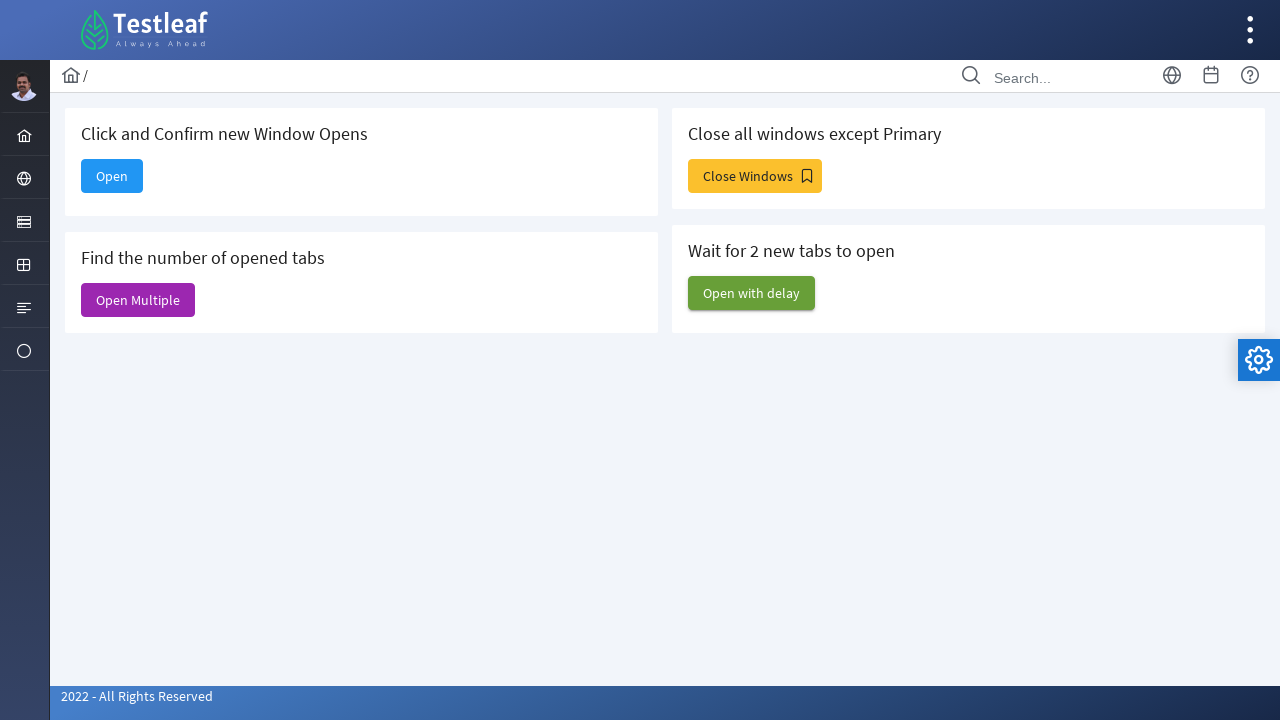

Closed extra window, keeping original window open
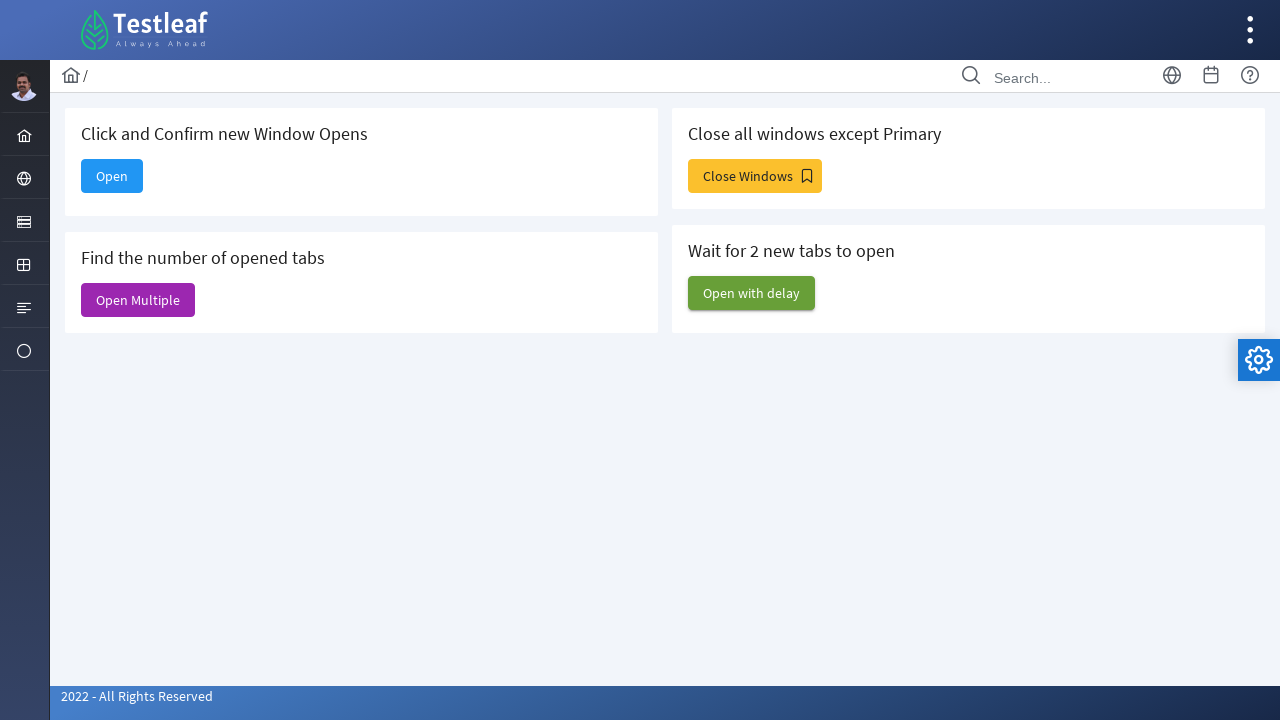

Closed extra window, keeping original window open
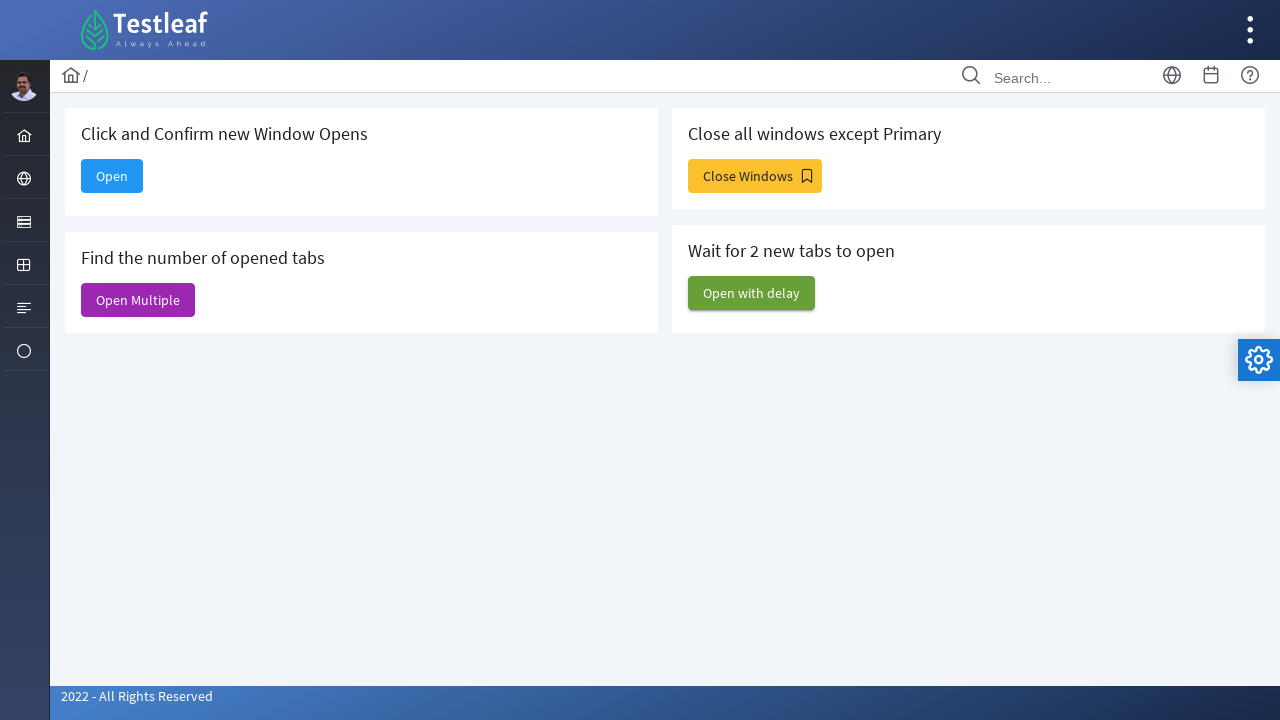

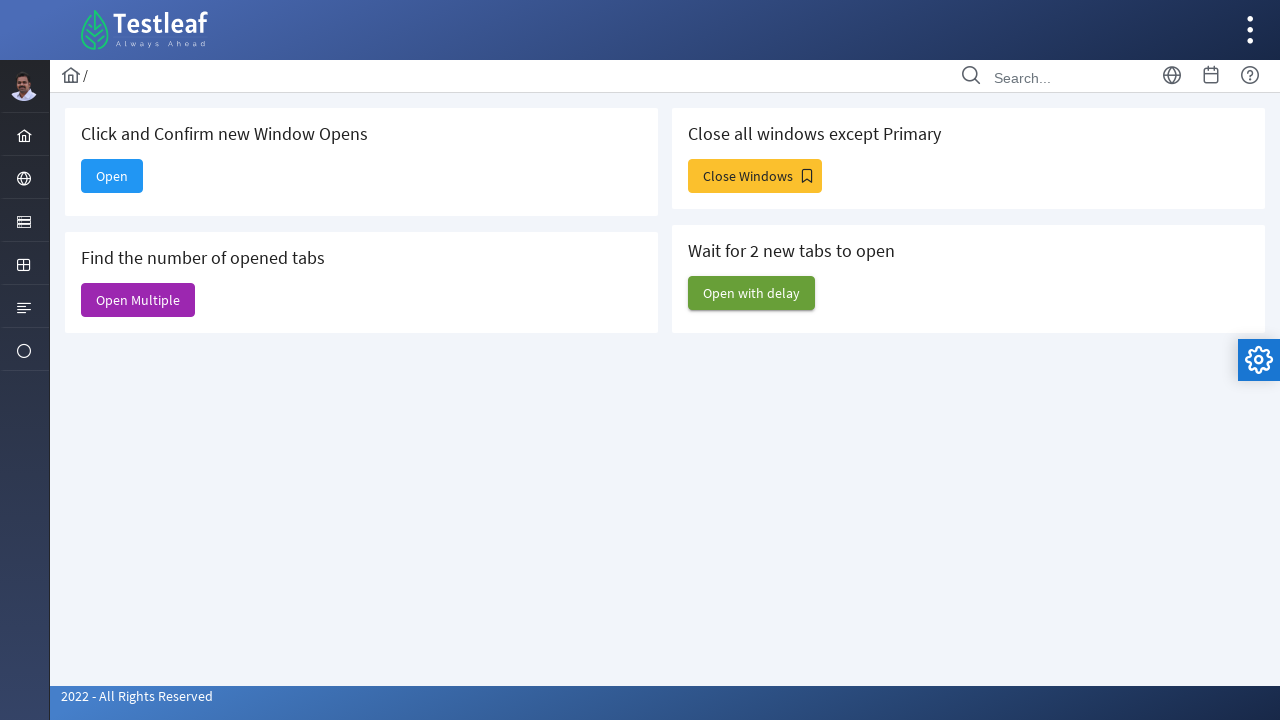